Tests drag and drop functionality by dragging column A to column B and back

Starting URL: https://the-internet.herokuapp.com/

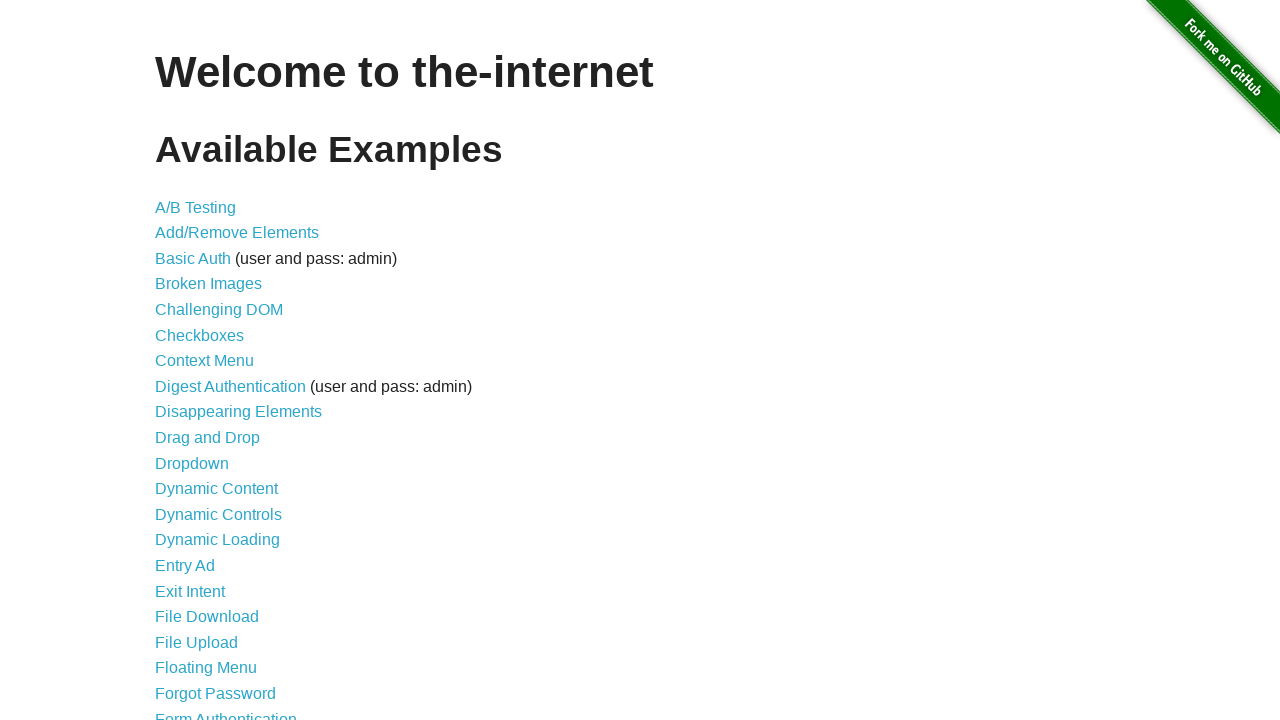

Clicked on Drag and Drop link at (208, 438) on xpath=//*[contains(text(), 'Drag and Drop')]
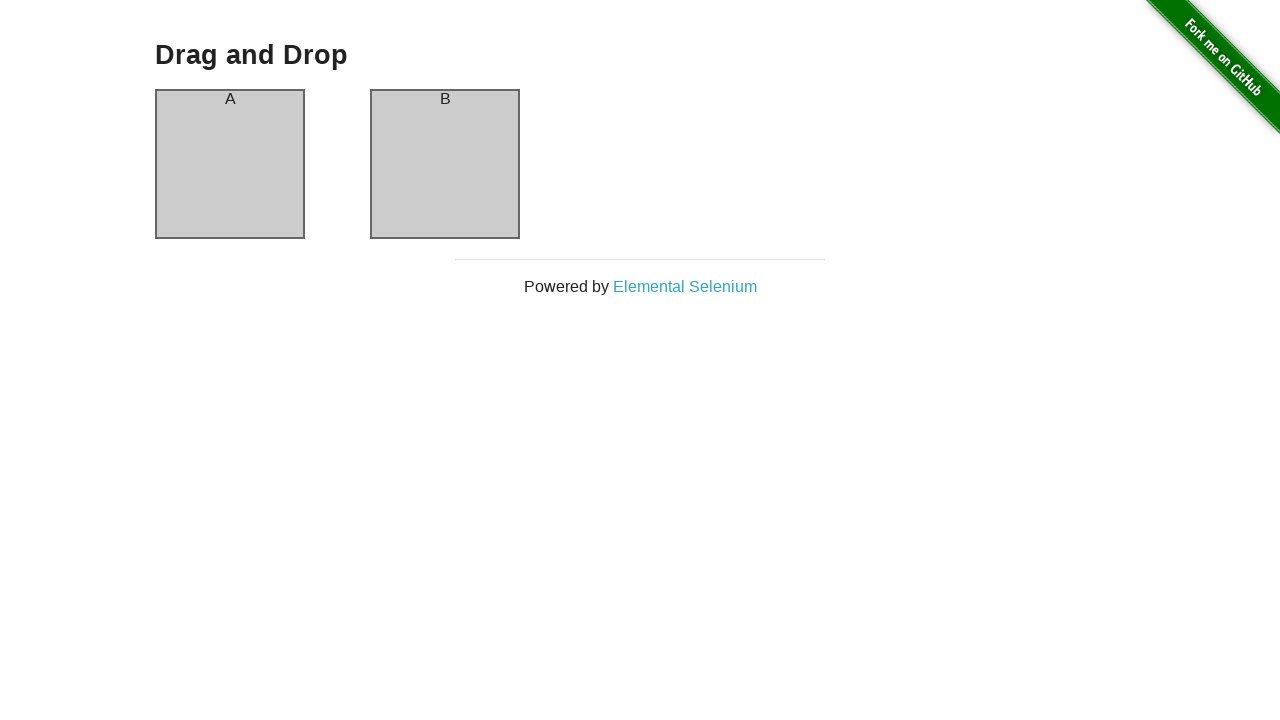

Column A loaded
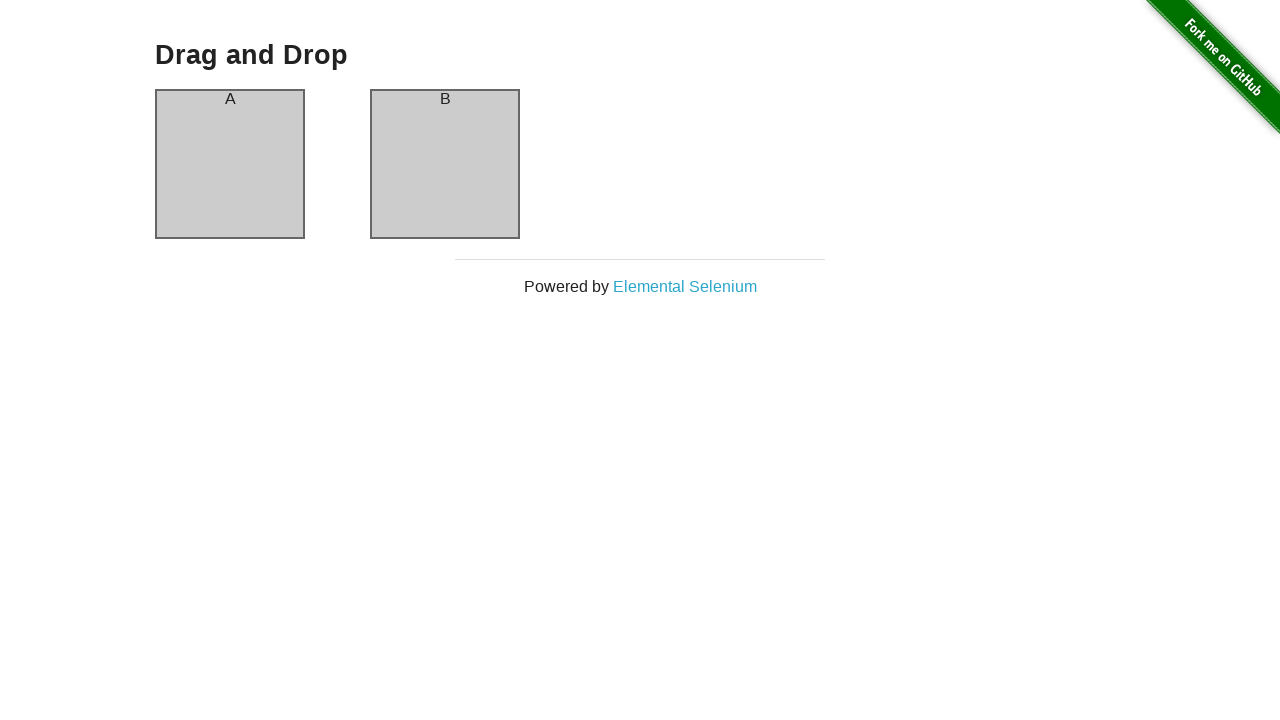

Column B loaded
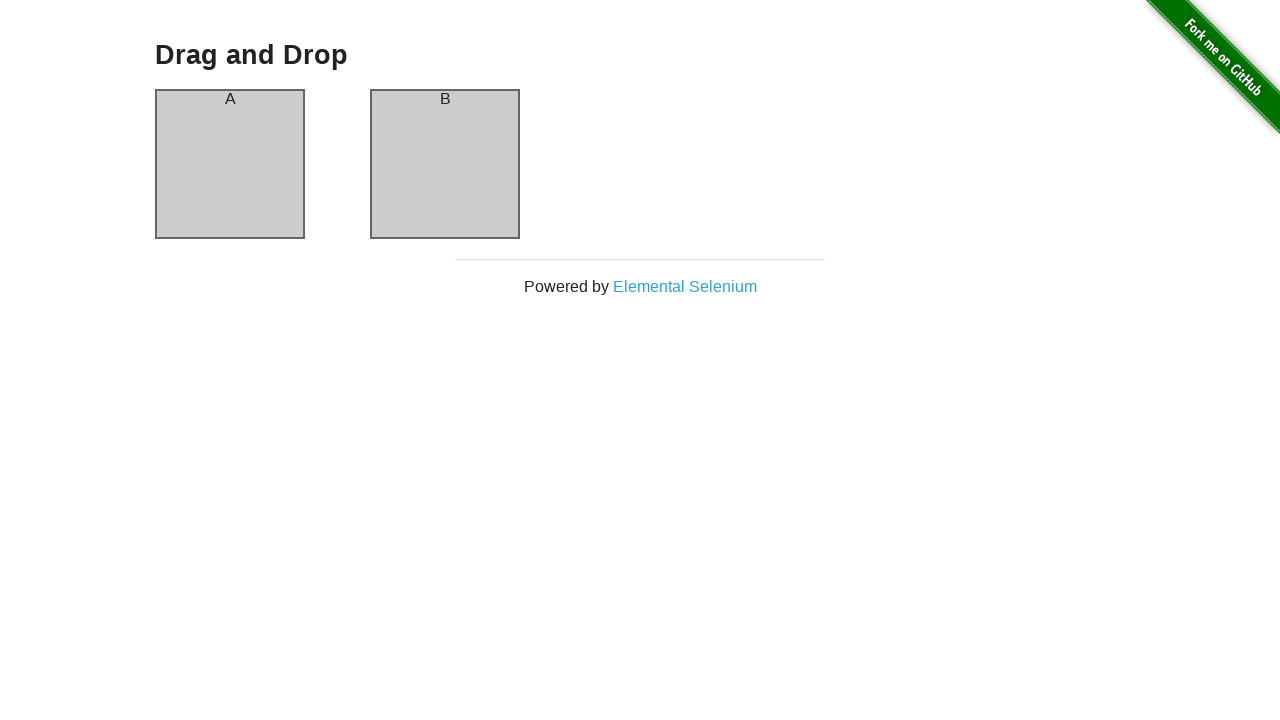

Dragged column A to column B at (445, 164)
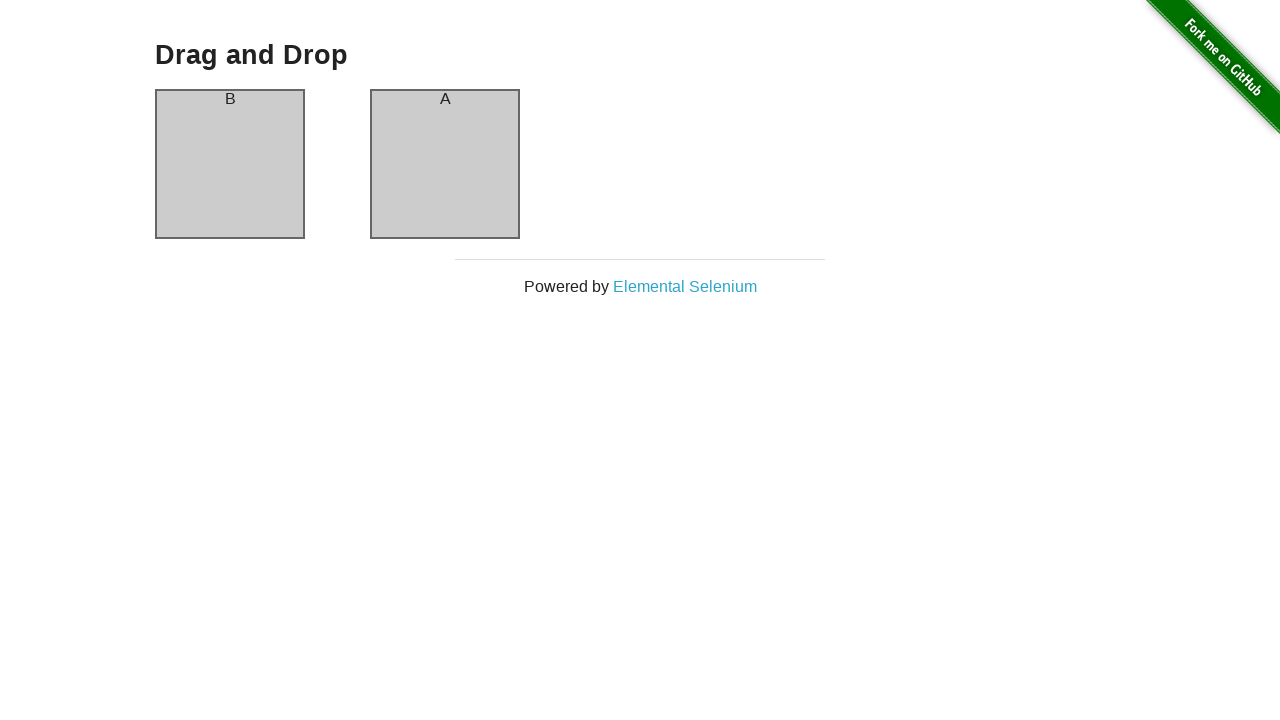

Waited 1 second for drag and drop animation
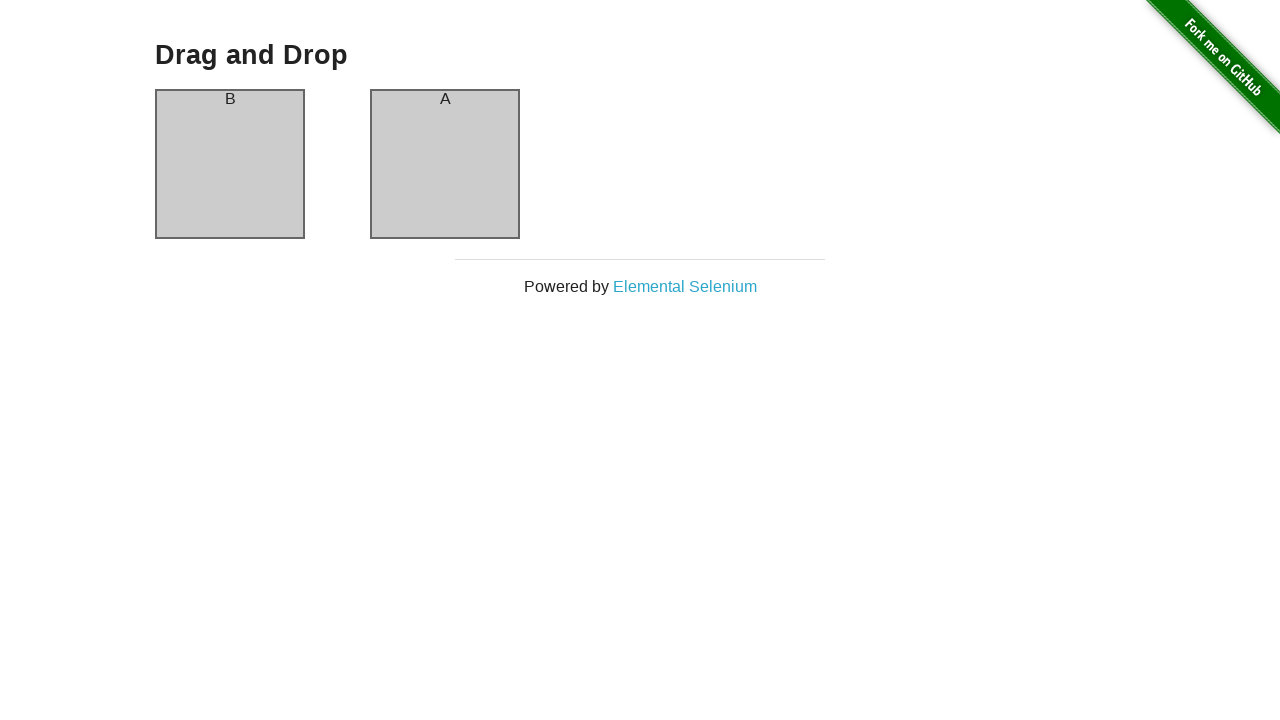

Dragged column A to column B again to swap back at (445, 164)
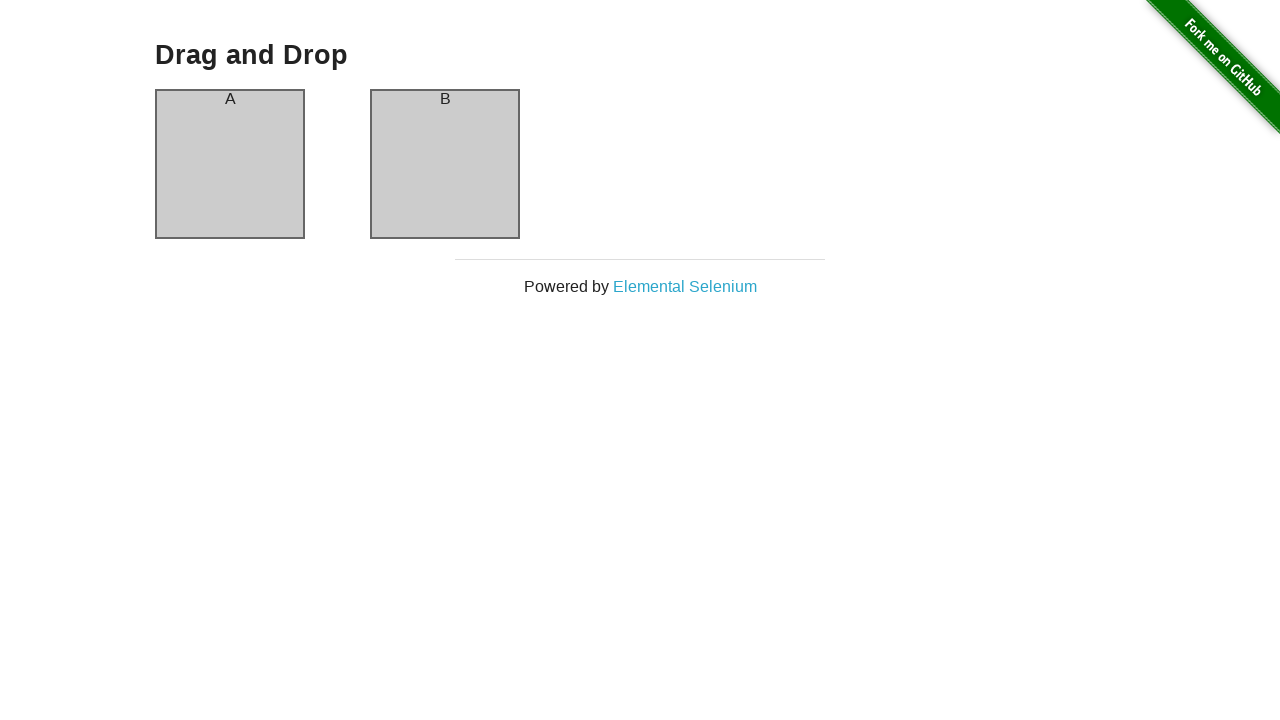

Navigated back to previous page
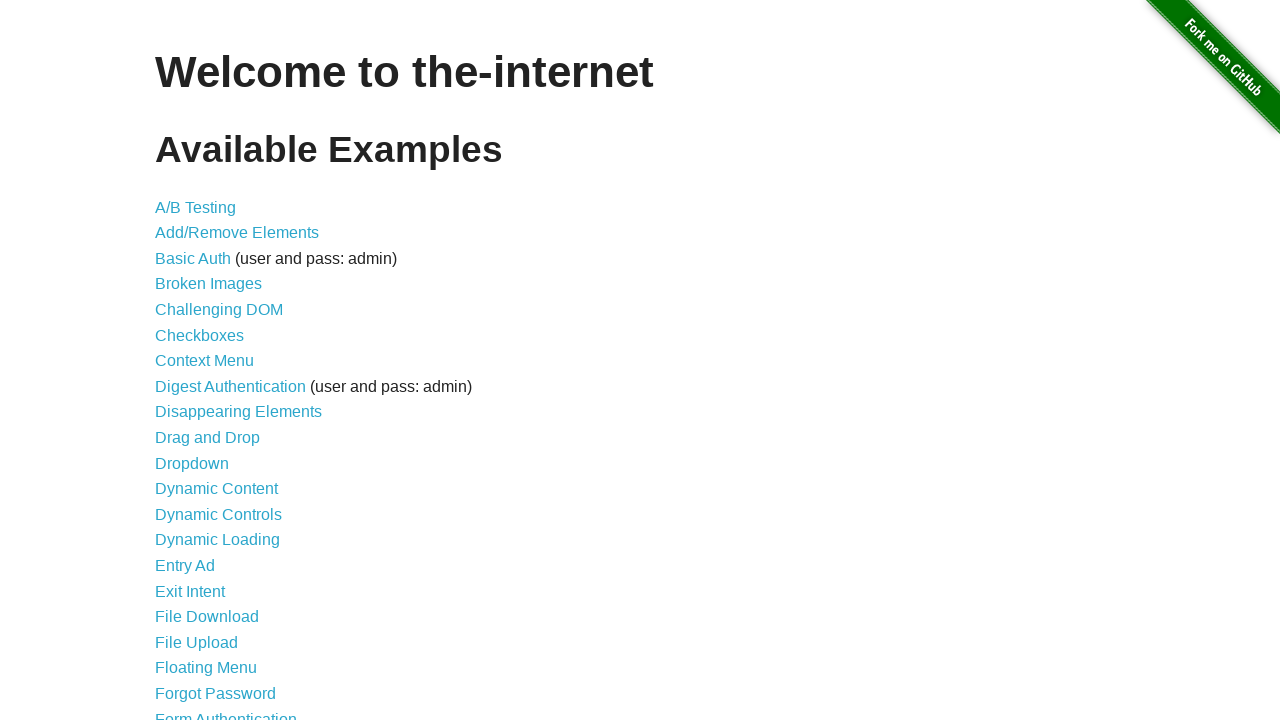

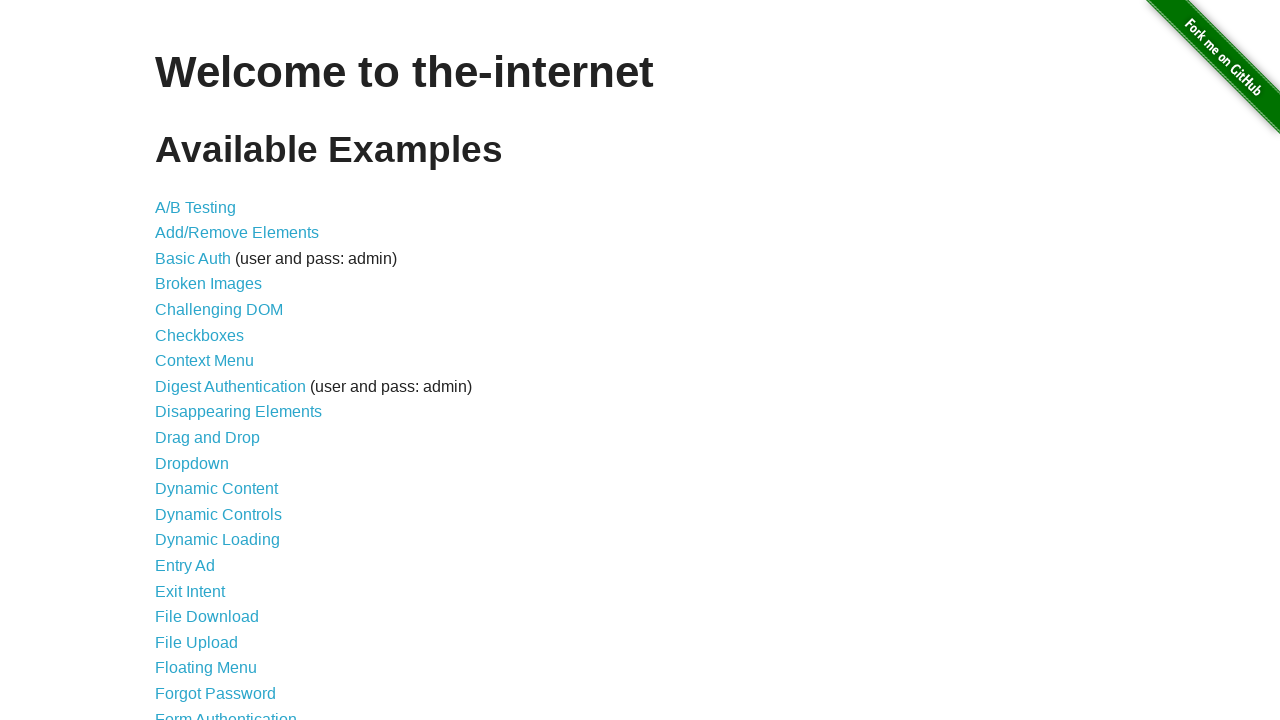